Tests mouse hover functionality by hovering over a button element and then clicking on a revealed menu option

Starting URL: https://rahulshettyacademy.com/AutomationPractice/

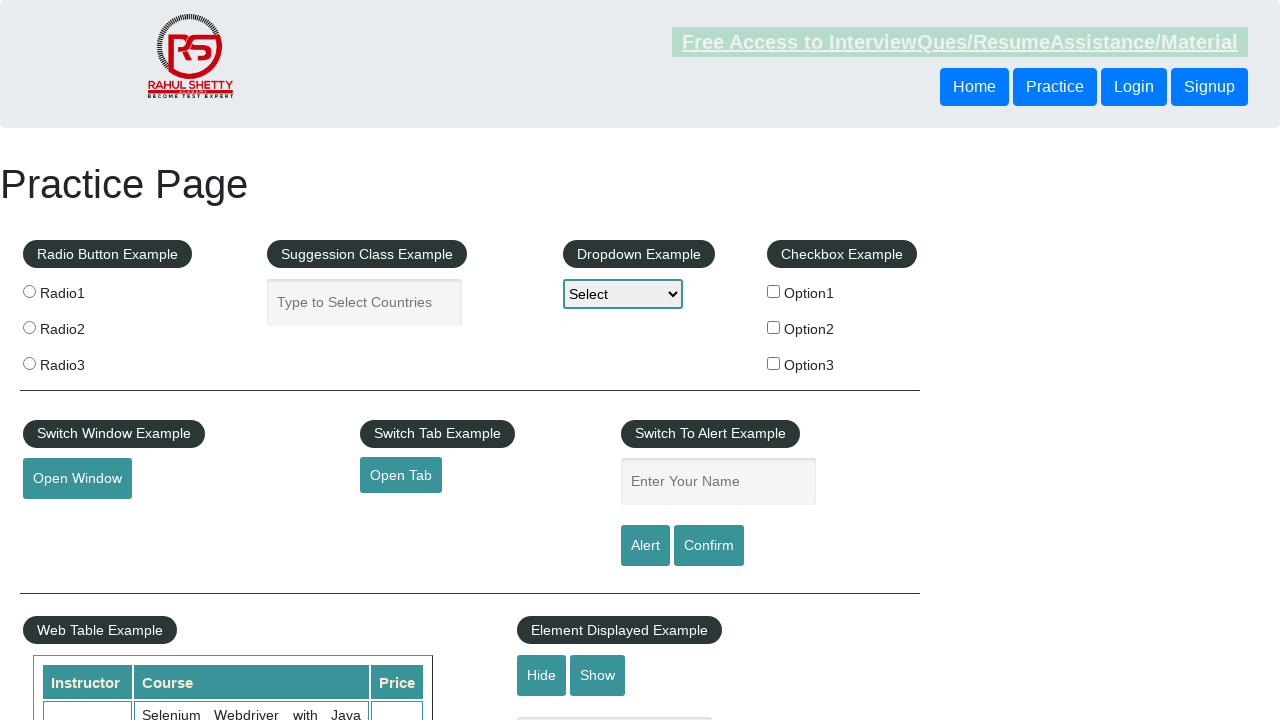

Hovered over mouse hover button to reveal dropdown menu at (83, 361) on button#mousehover
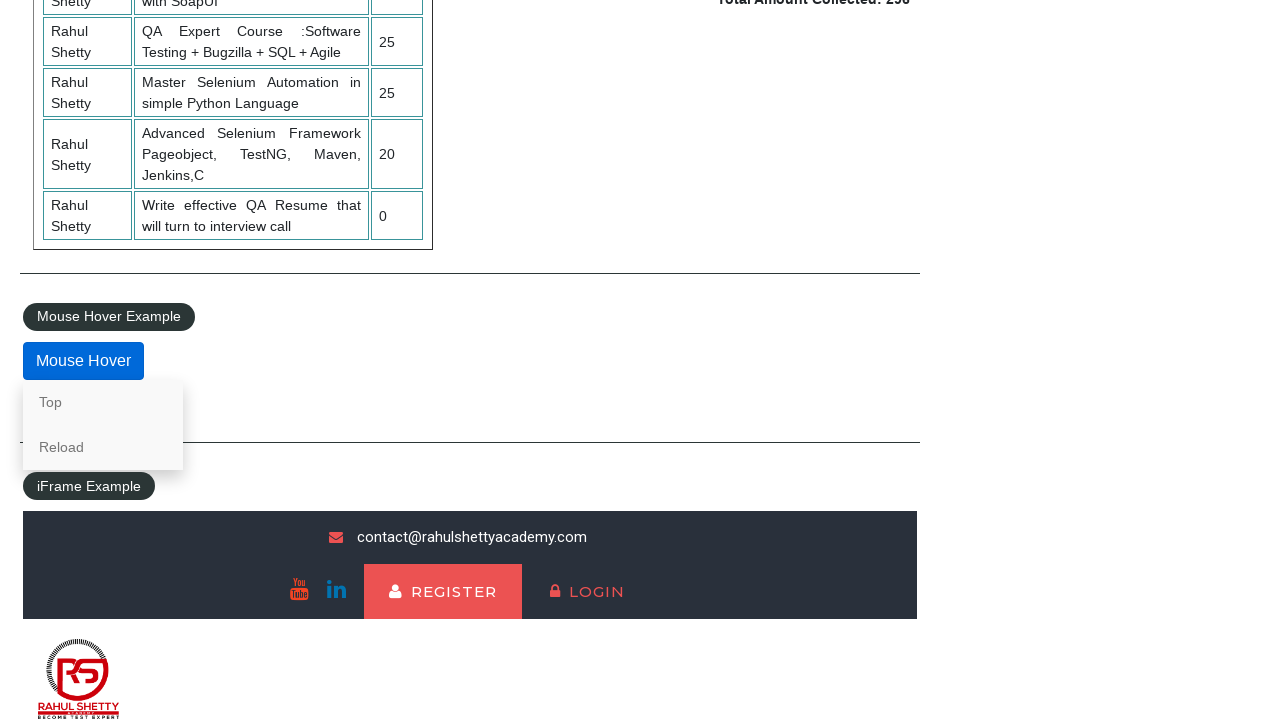

Clicked on 'Top' option from revealed dropdown menu at (103, 402) on a[href='#top']
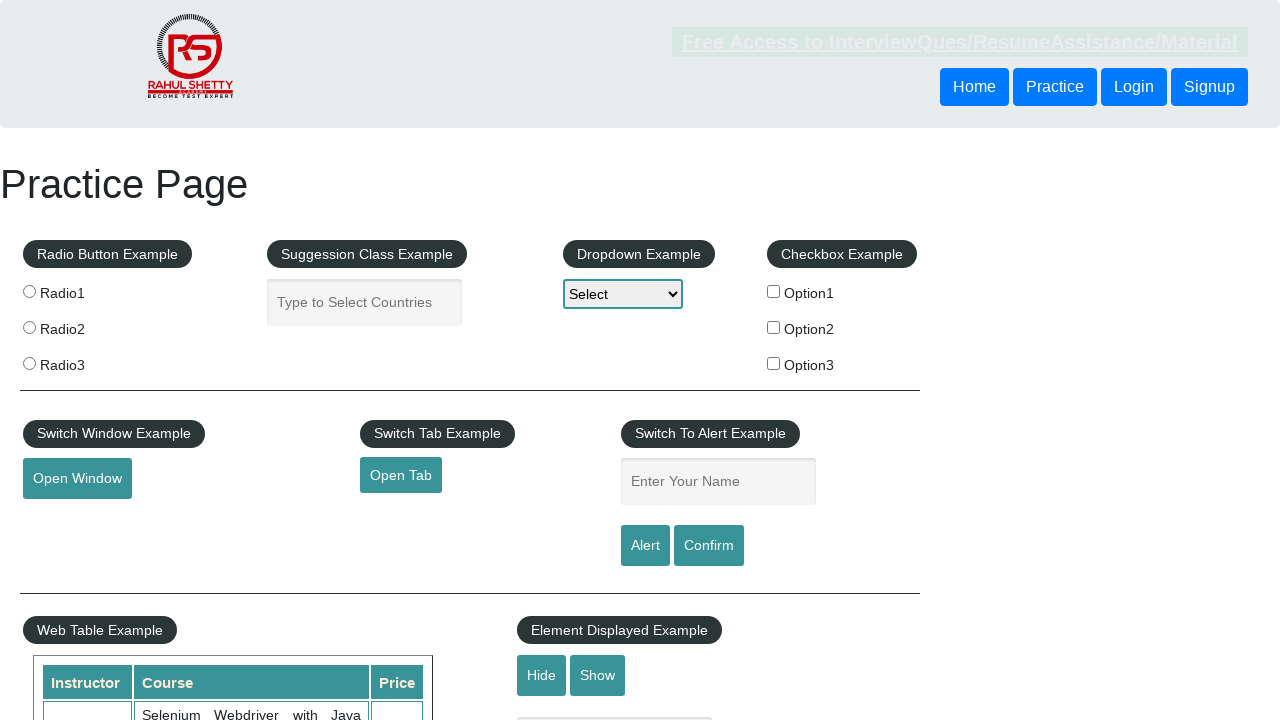

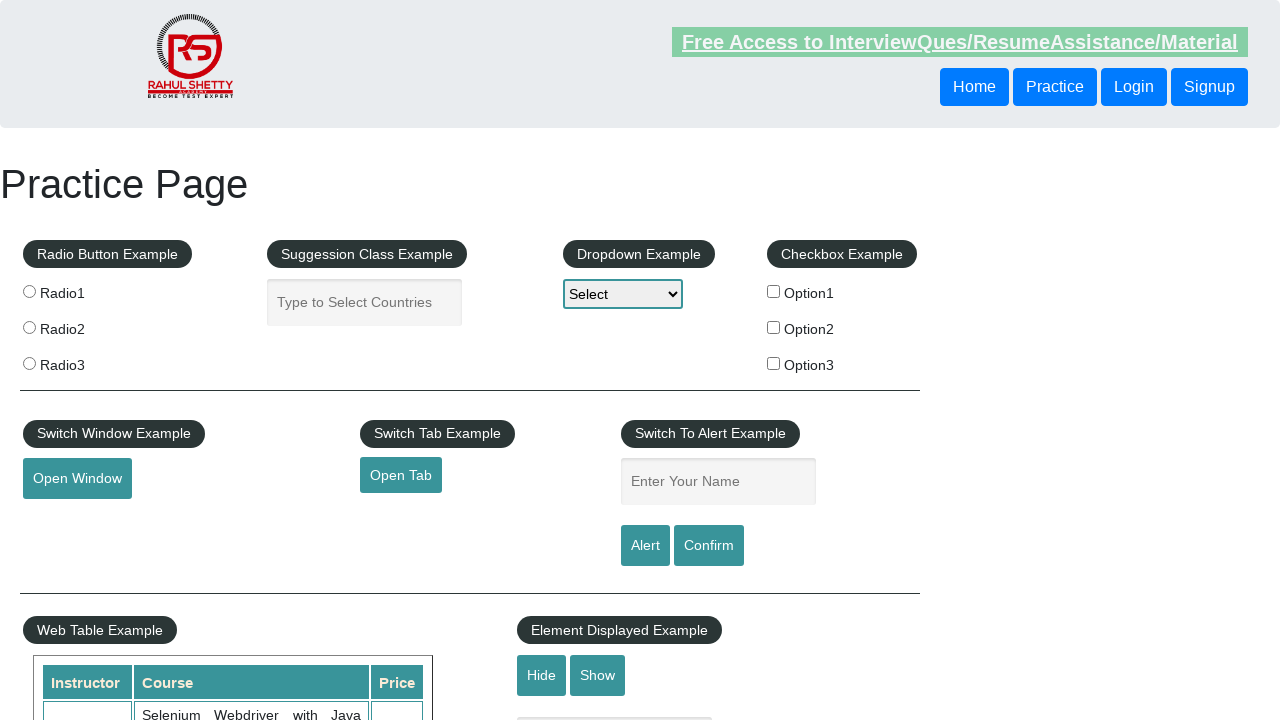